Tests adding multiple specific products to a shopping cart on an e-commerce practice site by iterating through available products and clicking add to cart for items matching a predefined list (Cucumber, Brocolli, Cauliflower, Beetroot, Carrot).

Starting URL: http://rahulshettyacademy.com/seleniumPractise/

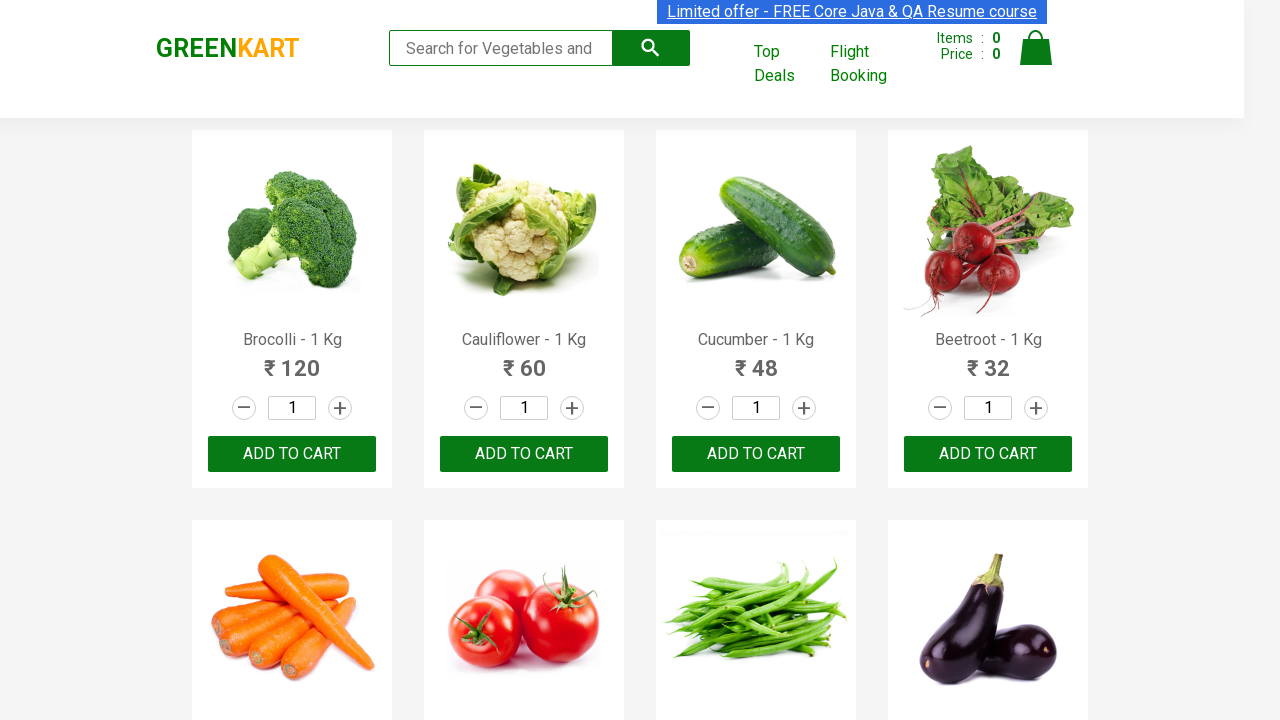

Waited for product names to load on e-commerce site
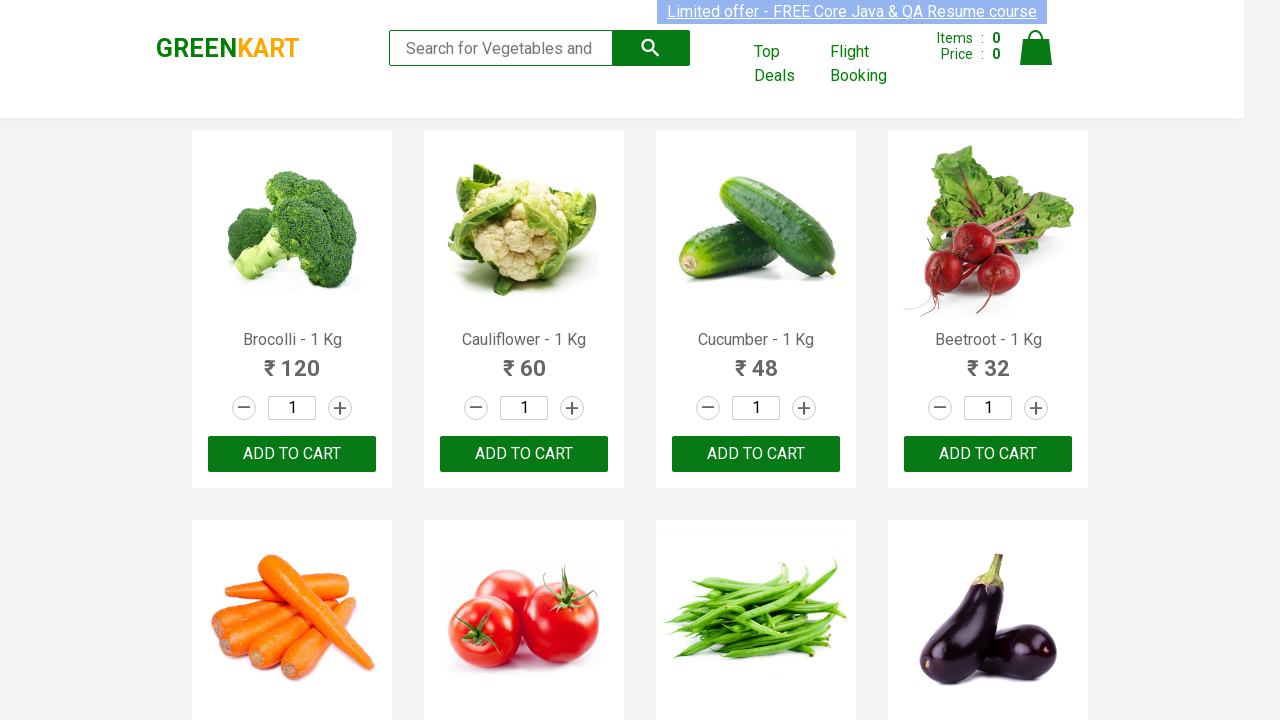

Retrieved all product name elements from the page
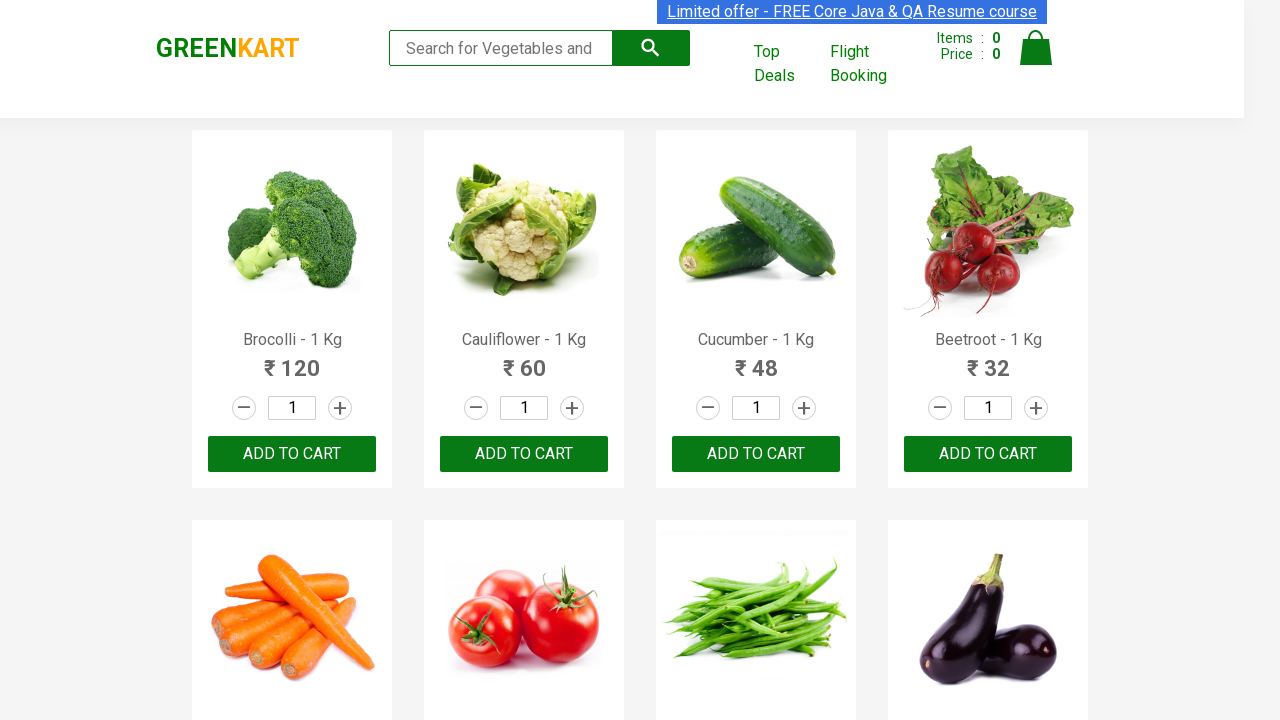

Found product 'Brocolli' in needed items list (item 1/5)
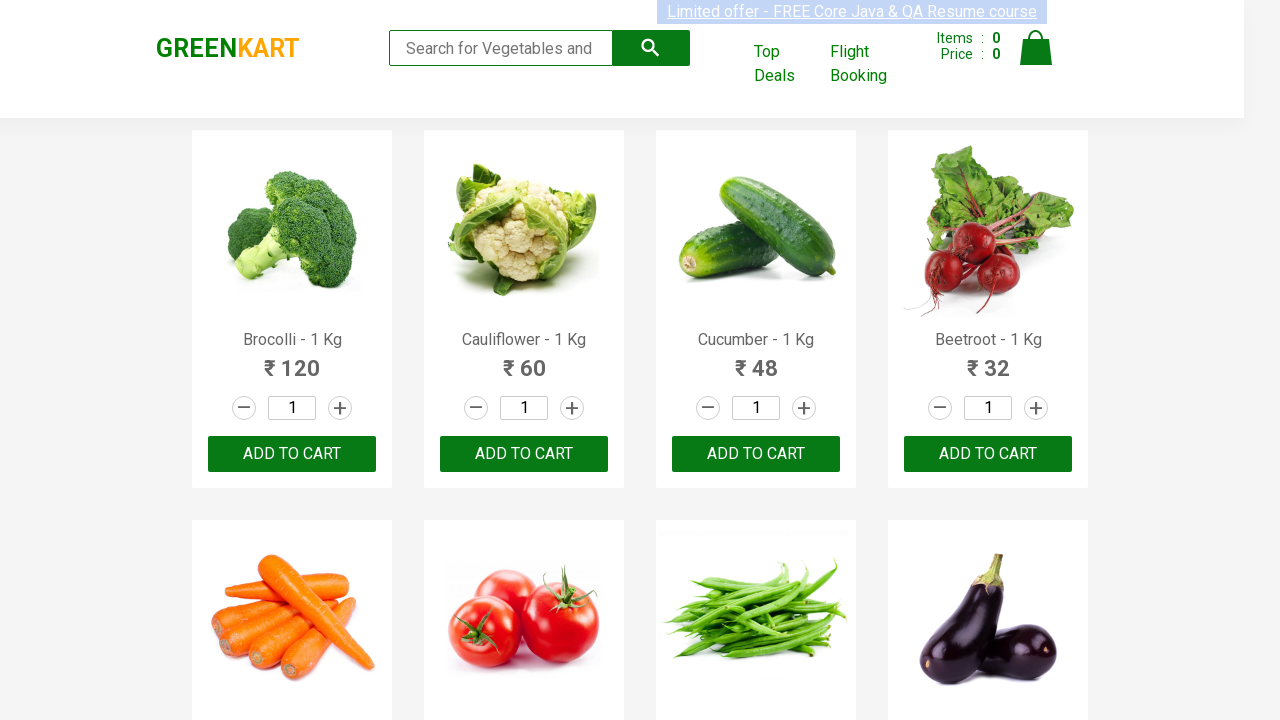

Clicked 'Add to Cart' button for Brocolli
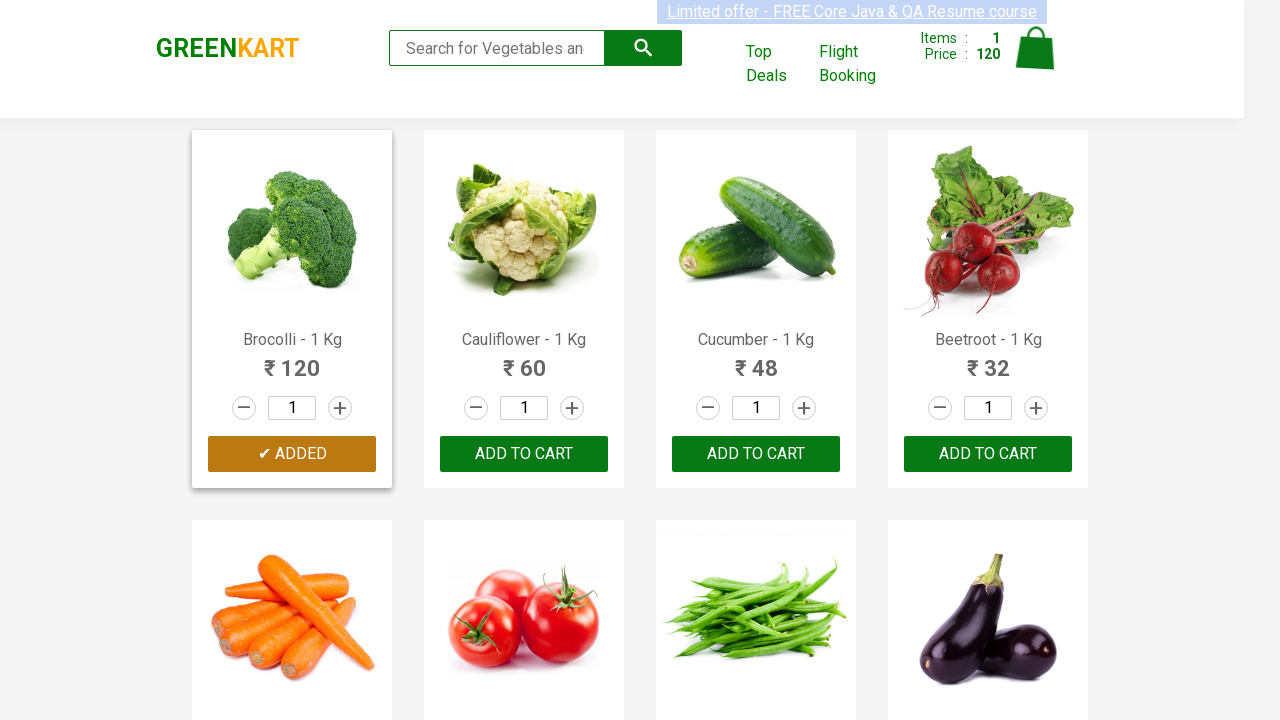

Found product 'Cauliflower' in needed items list (item 2/5)
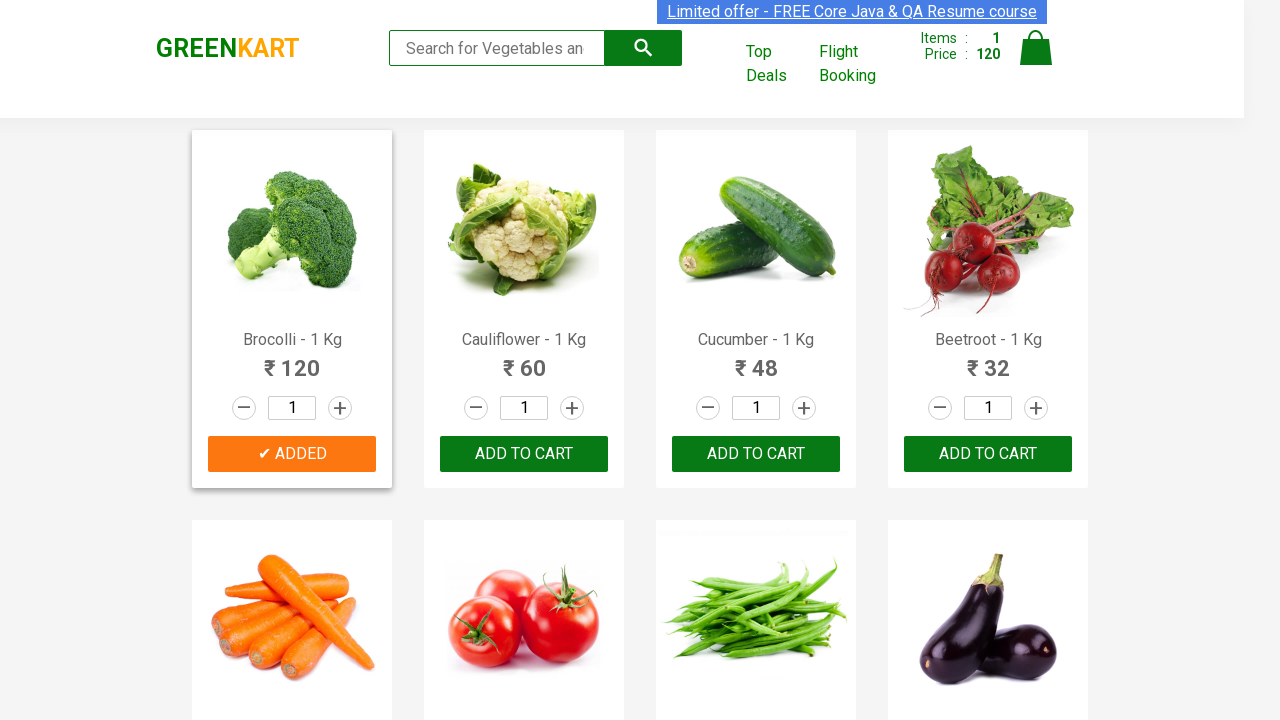

Clicked 'Add to Cart' button for Cauliflower
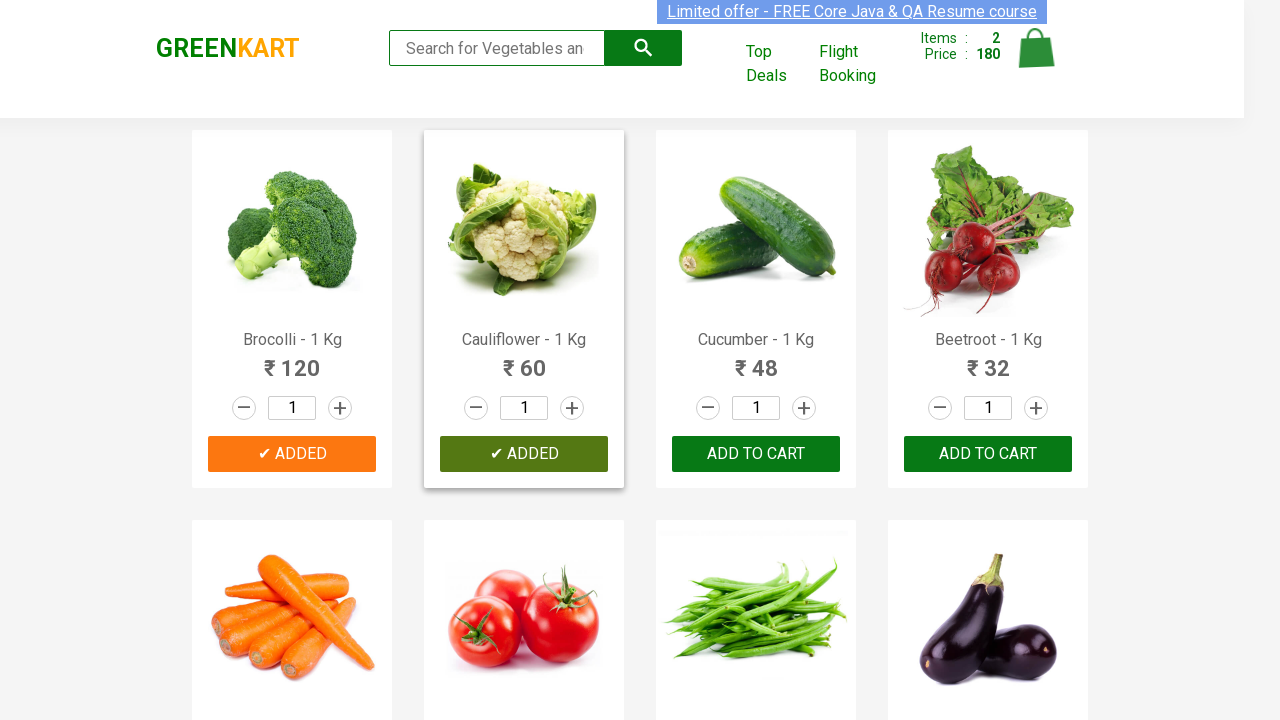

Found product 'Cucumber' in needed items list (item 3/5)
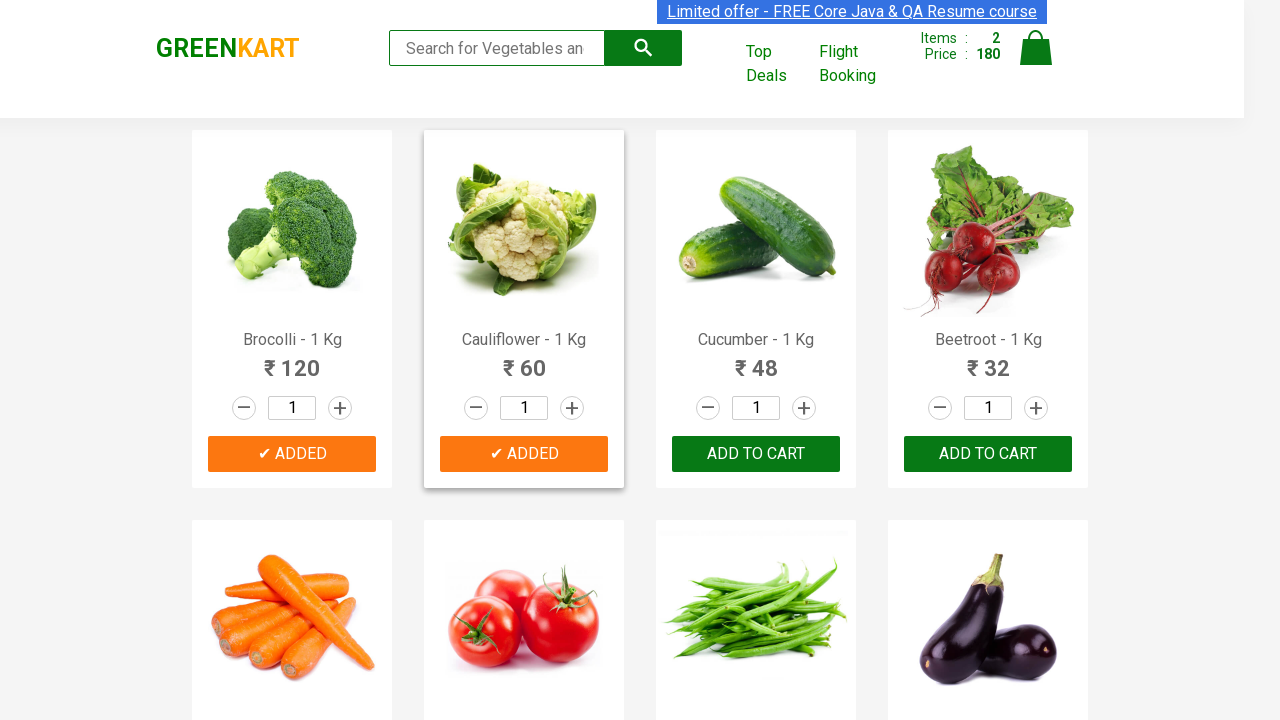

Clicked 'Add to Cart' button for Cucumber
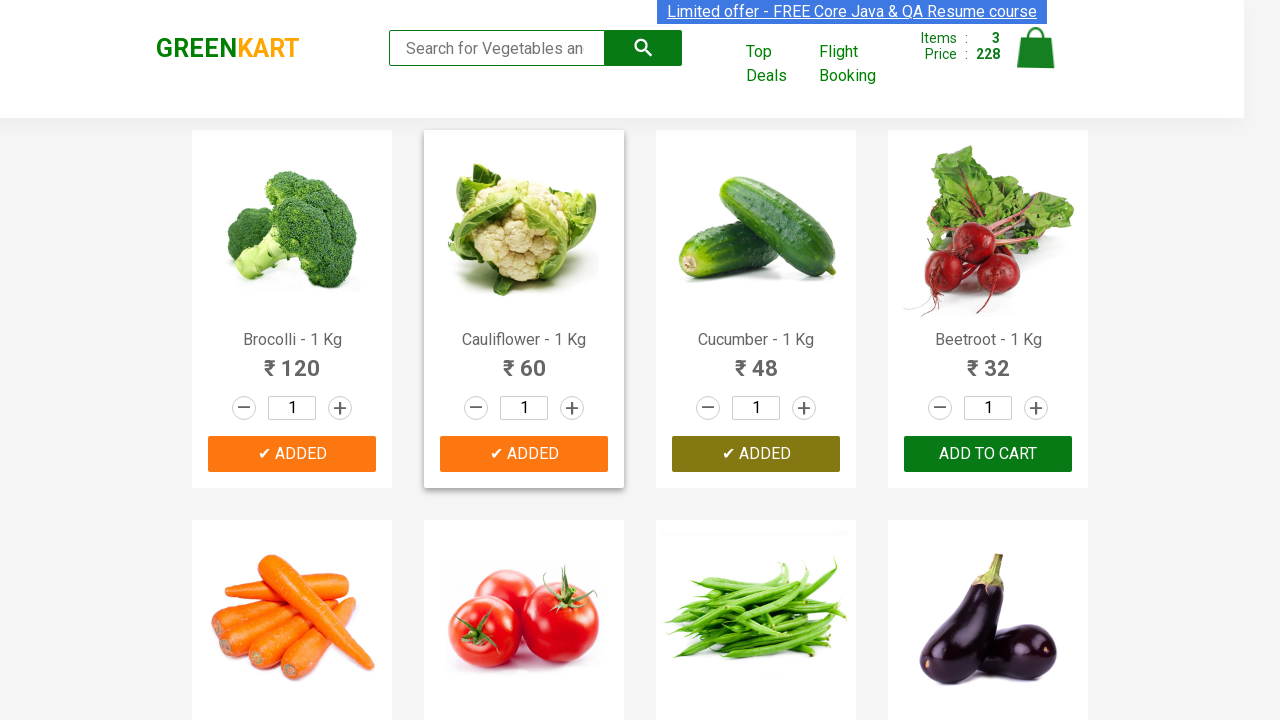

Found product 'Beetroot' in needed items list (item 4/5)
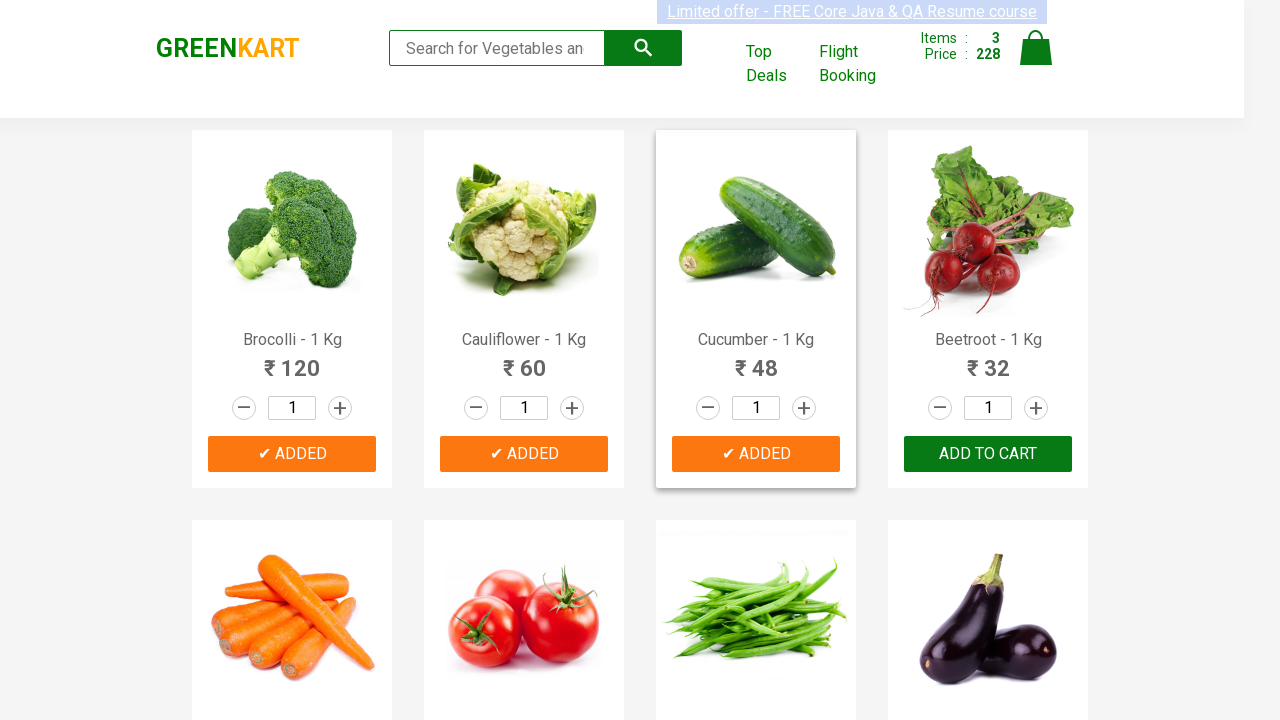

Clicked 'Add to Cart' button for Beetroot
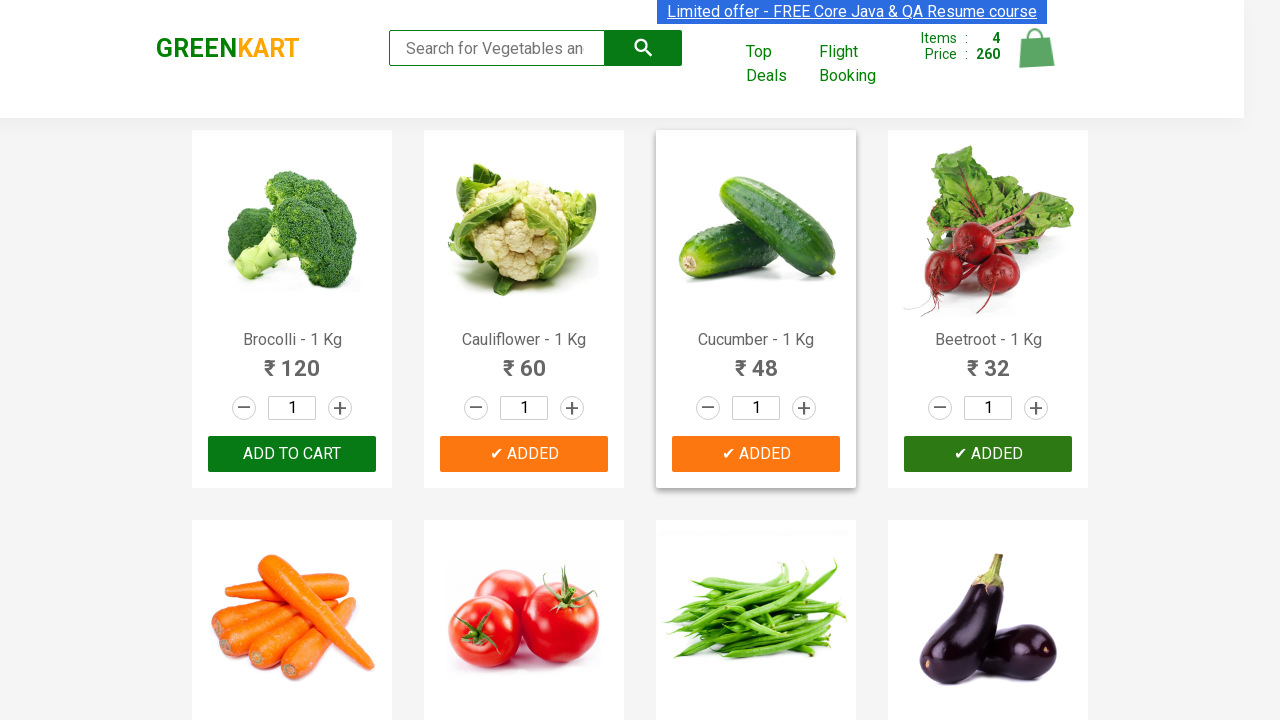

Found product 'Carrot' in needed items list (item 5/5)
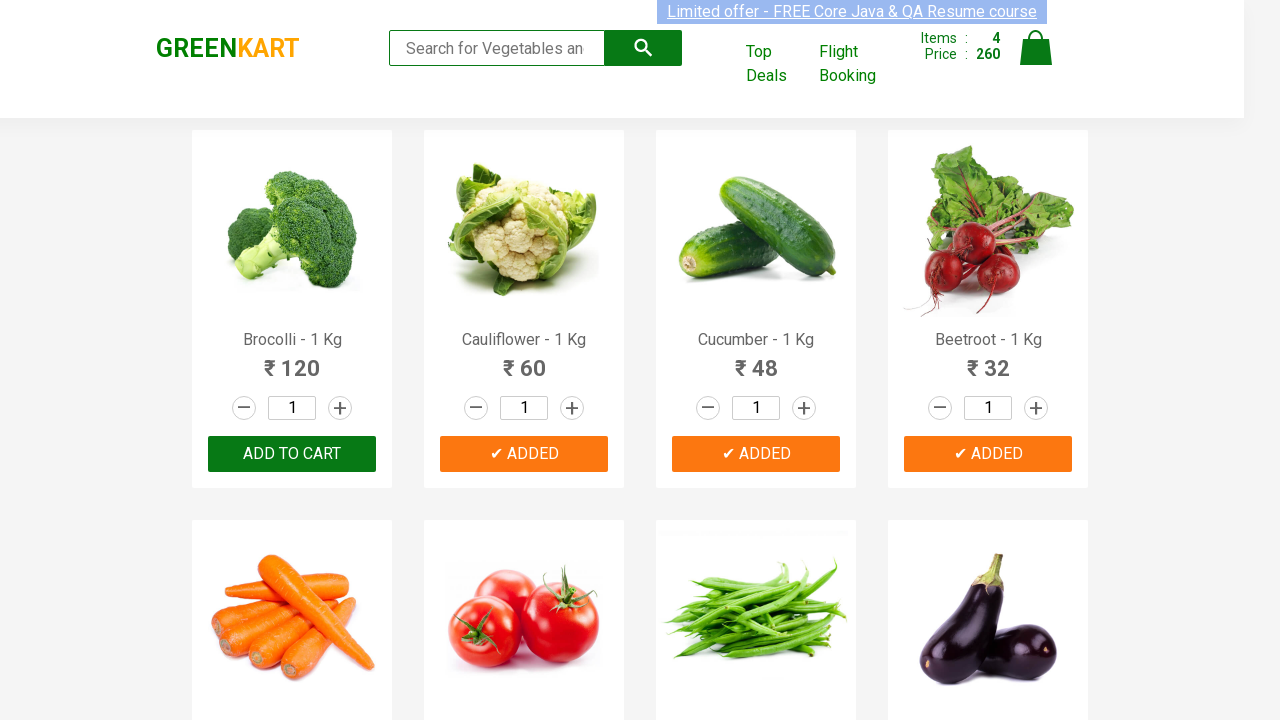

Clicked 'Add to Cart' button for Carrot
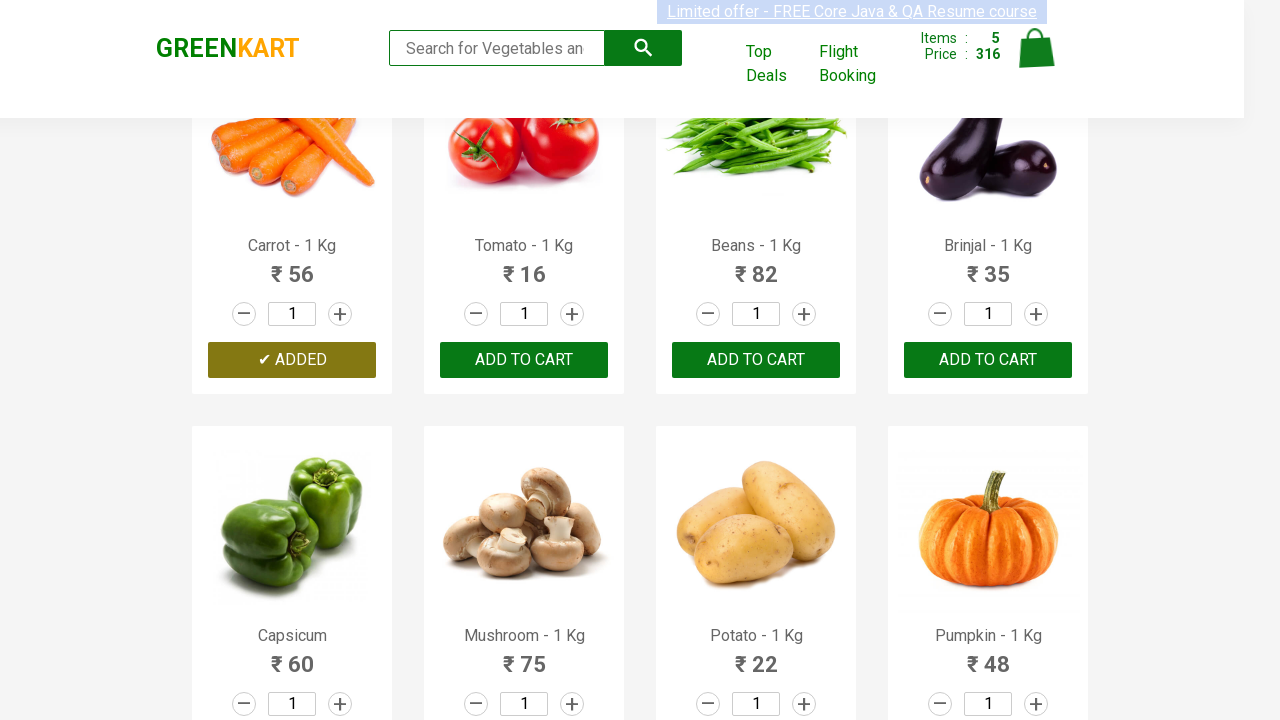

All 5 required items have been added to cart
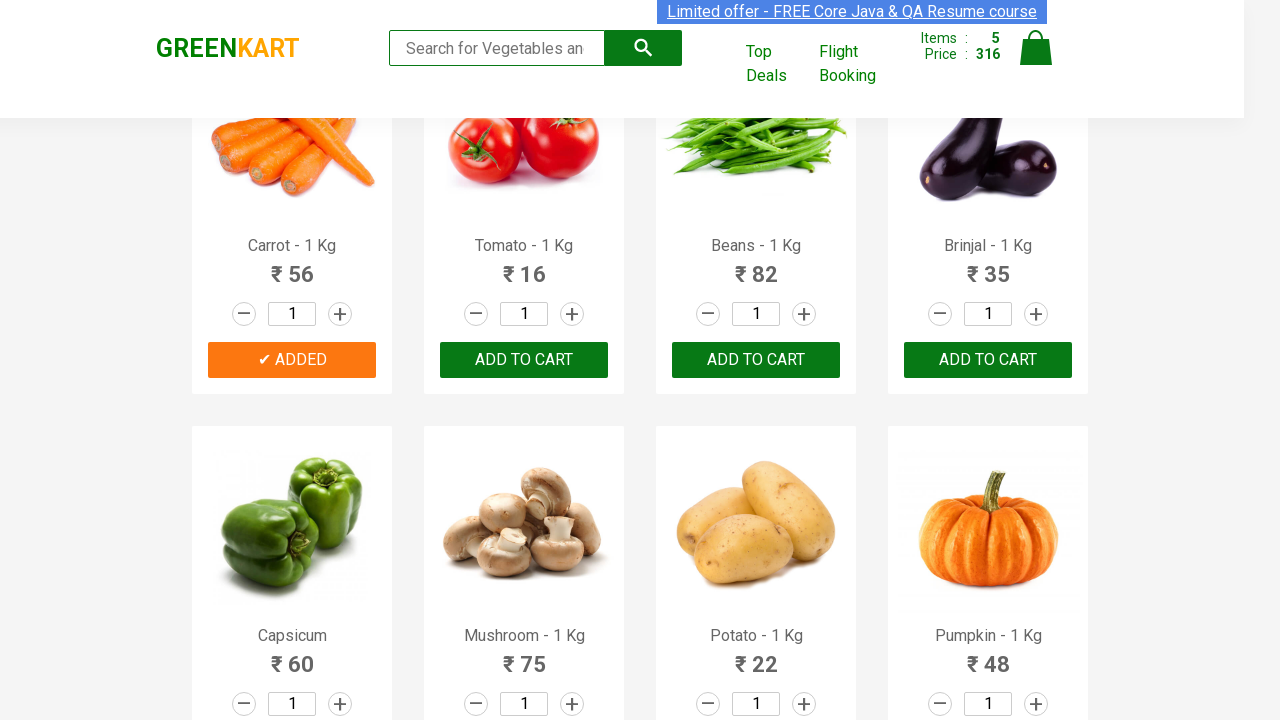

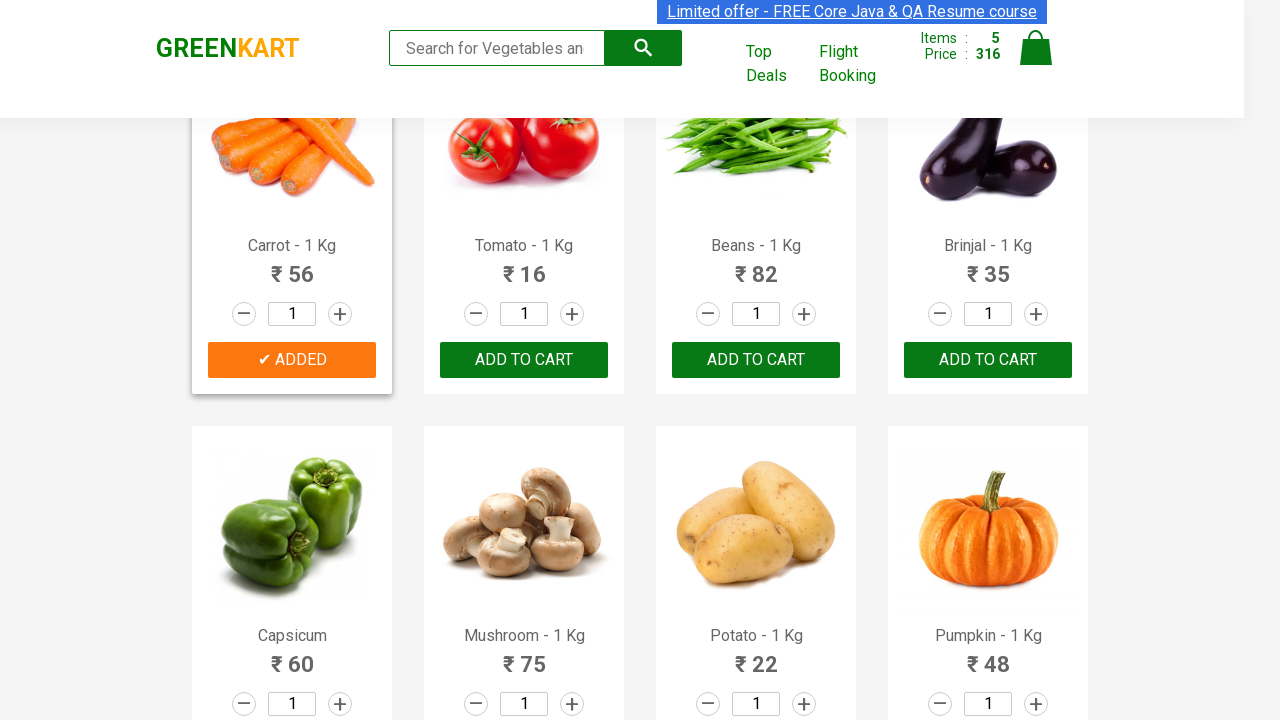